Clicks on the Docs link in the header and verifies the Getting Started page loads

Starting URL: https://webdriver.io

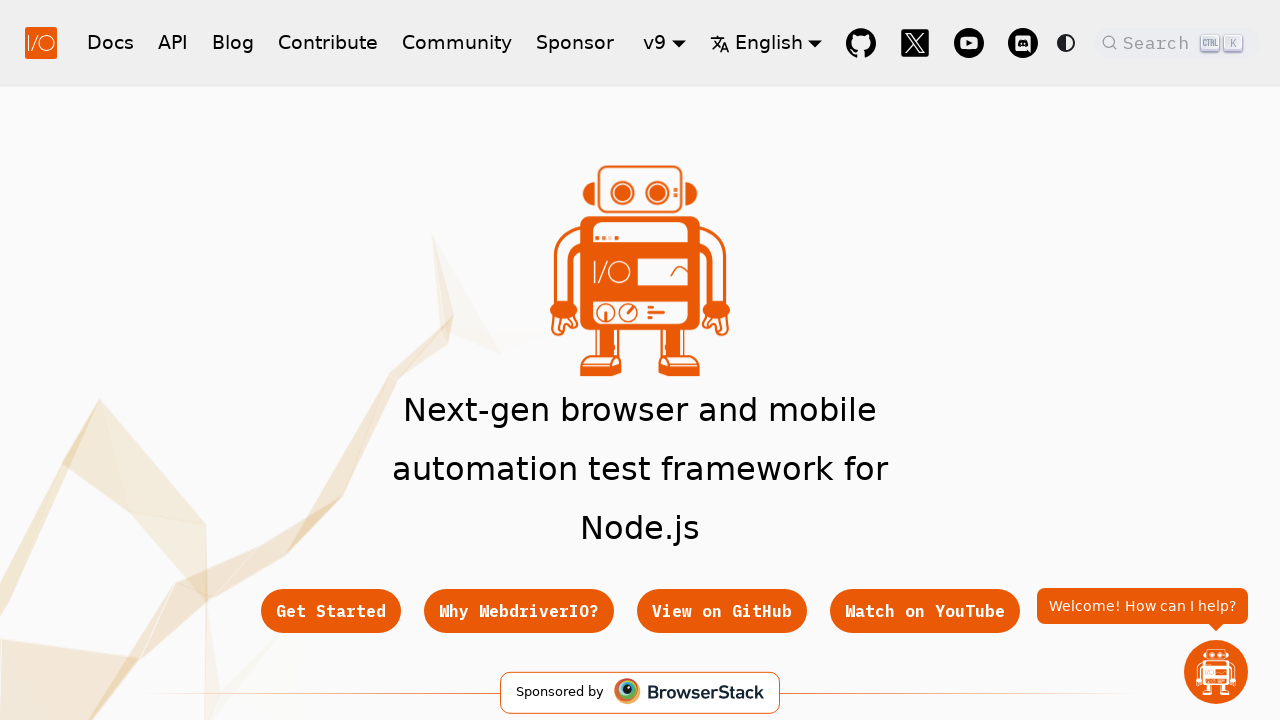

Clicked on Docs link in header at (110, 42) on a[href='/docs/gettingstarted']
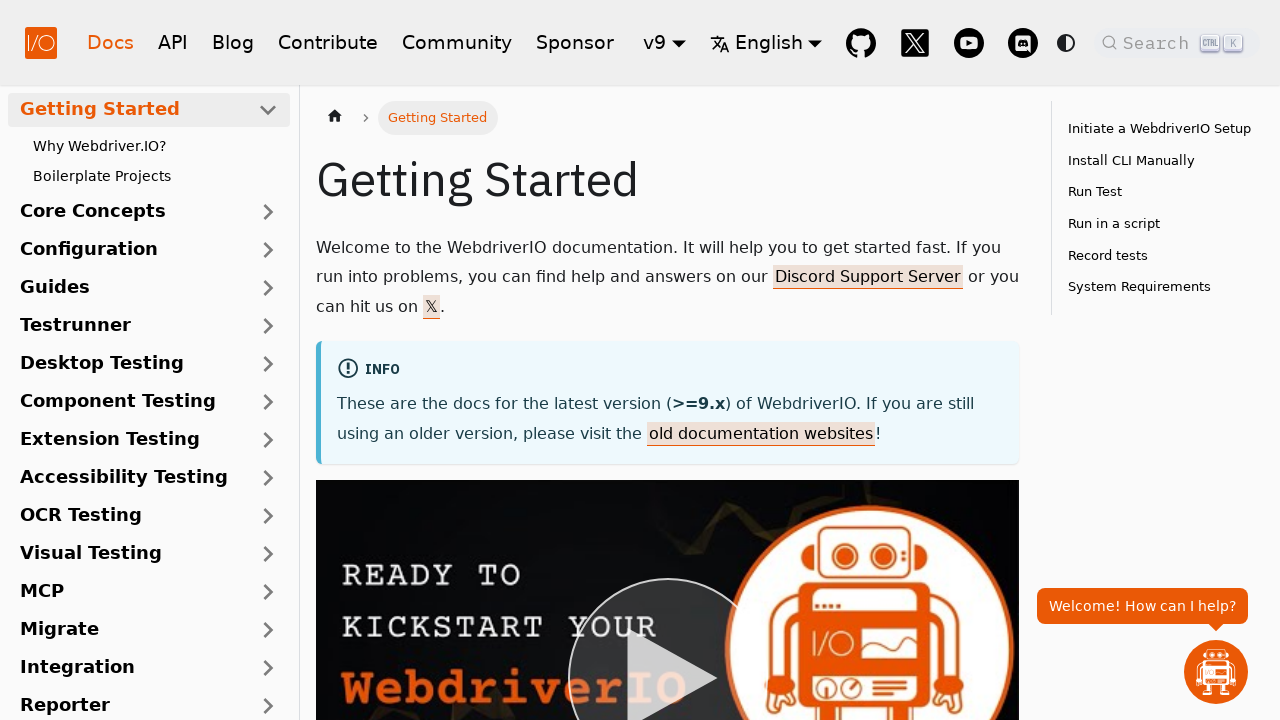

Getting Started page loaded and header text verified
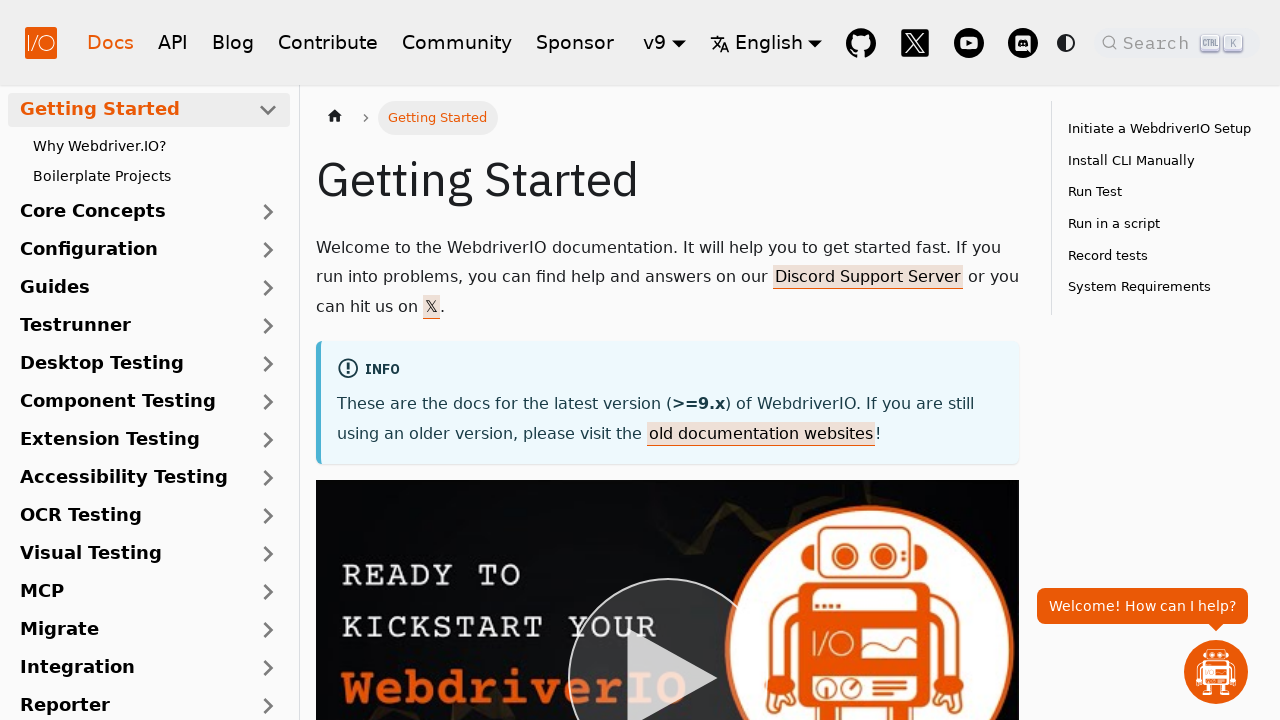

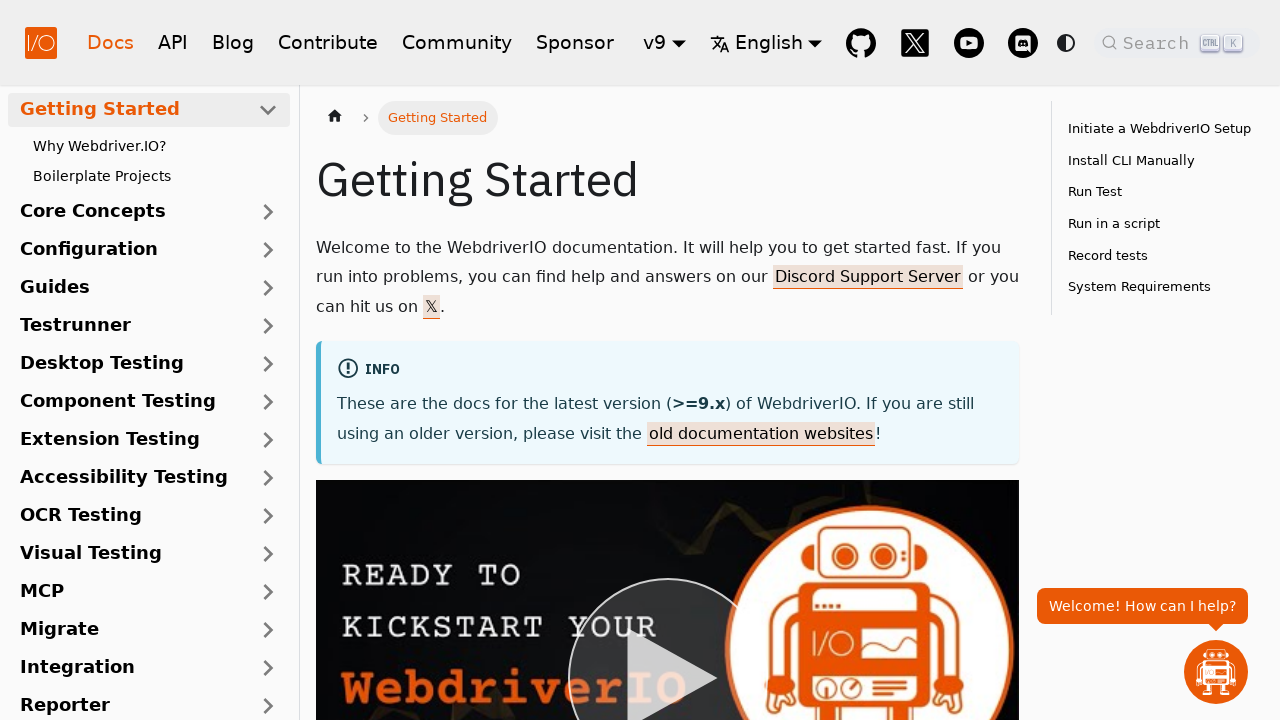